Tests dropdown selection functionality by selecting options from a course dropdown using different selection methods (by index, by value, and by visible text)

Starting URL: https://www.hyrtutorials.com/p/html-dropdown-elements-practice.html

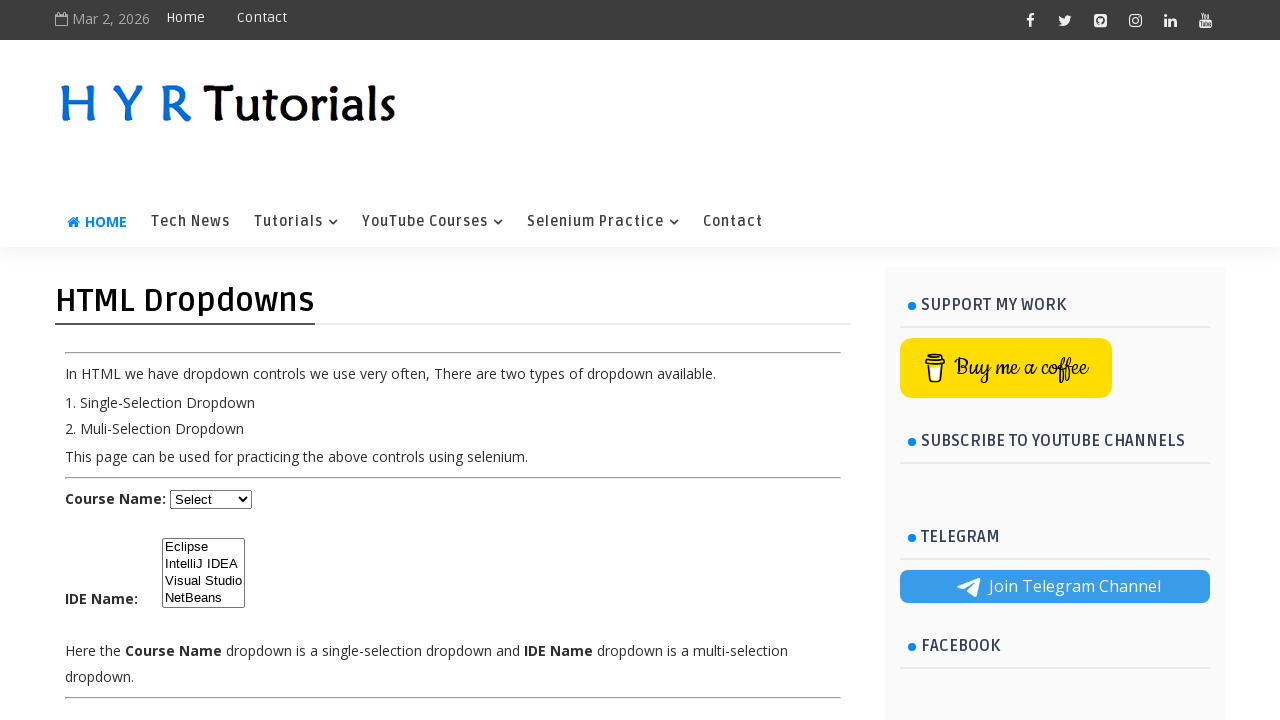

Selected dropdown option by index 1 (second option) on #course
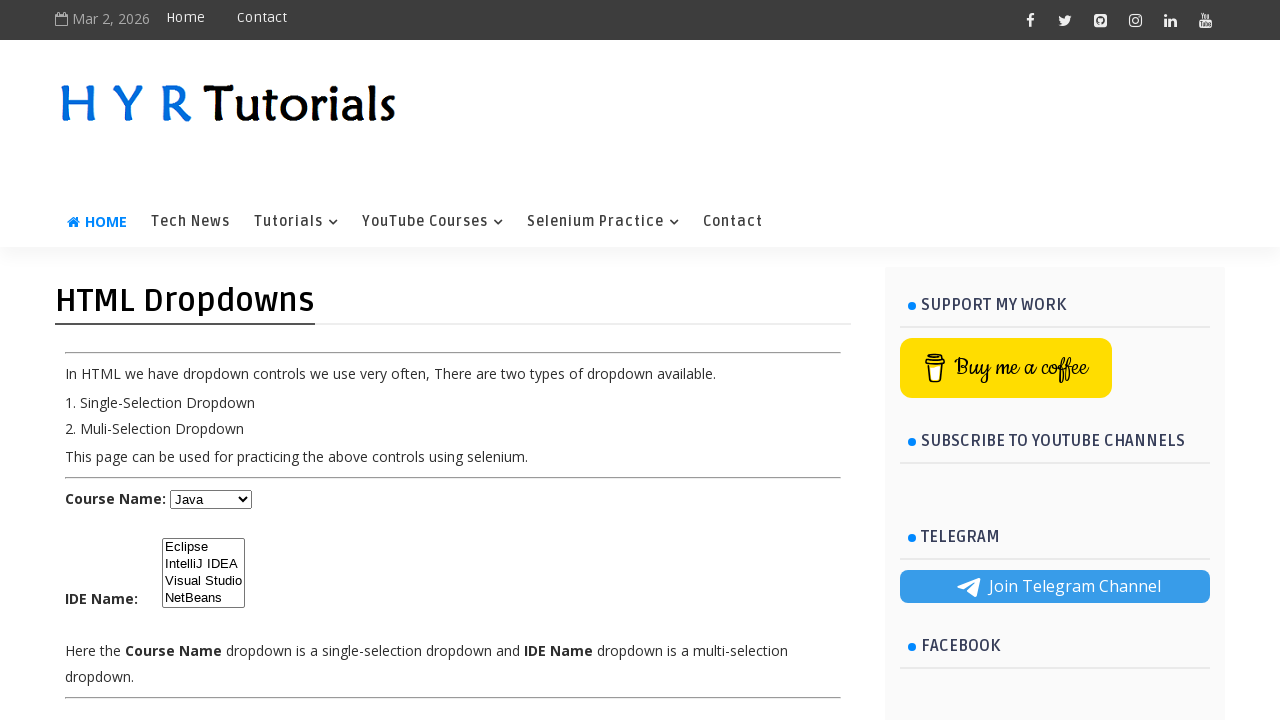

Selected dropdown option by value 'python' on #course
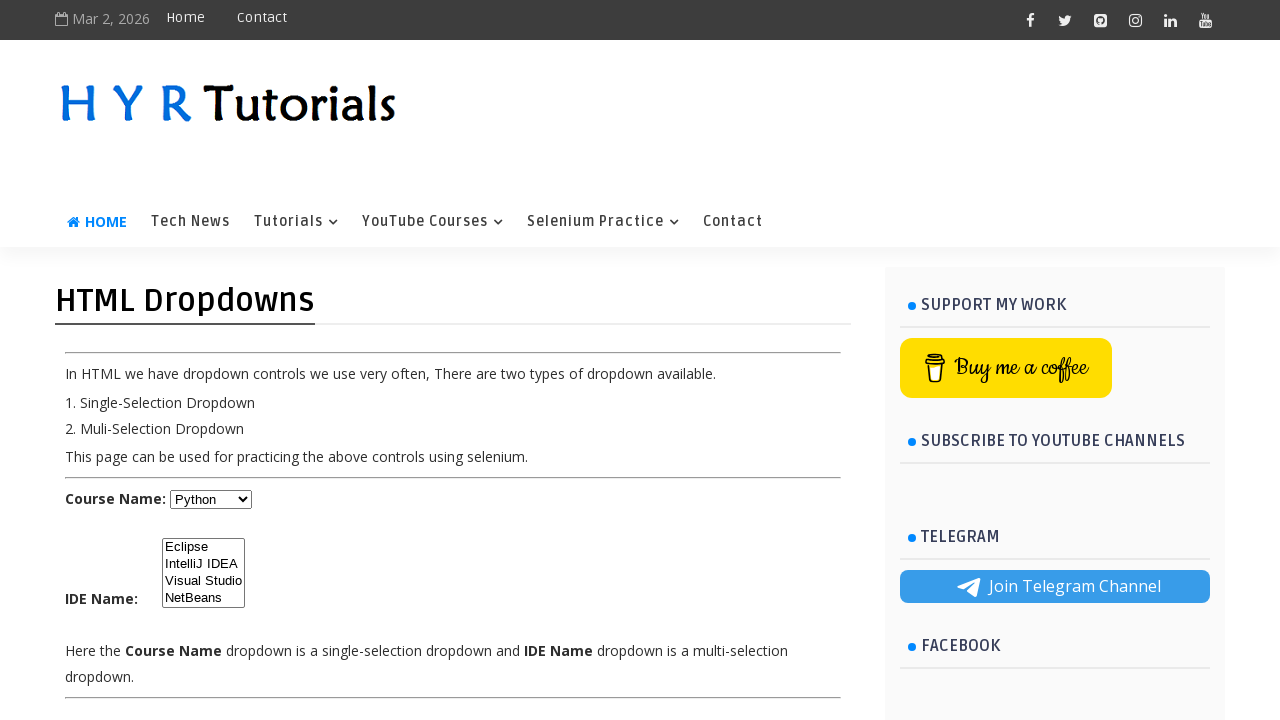

Selected dropdown option by visible text 'Javascript' on #course
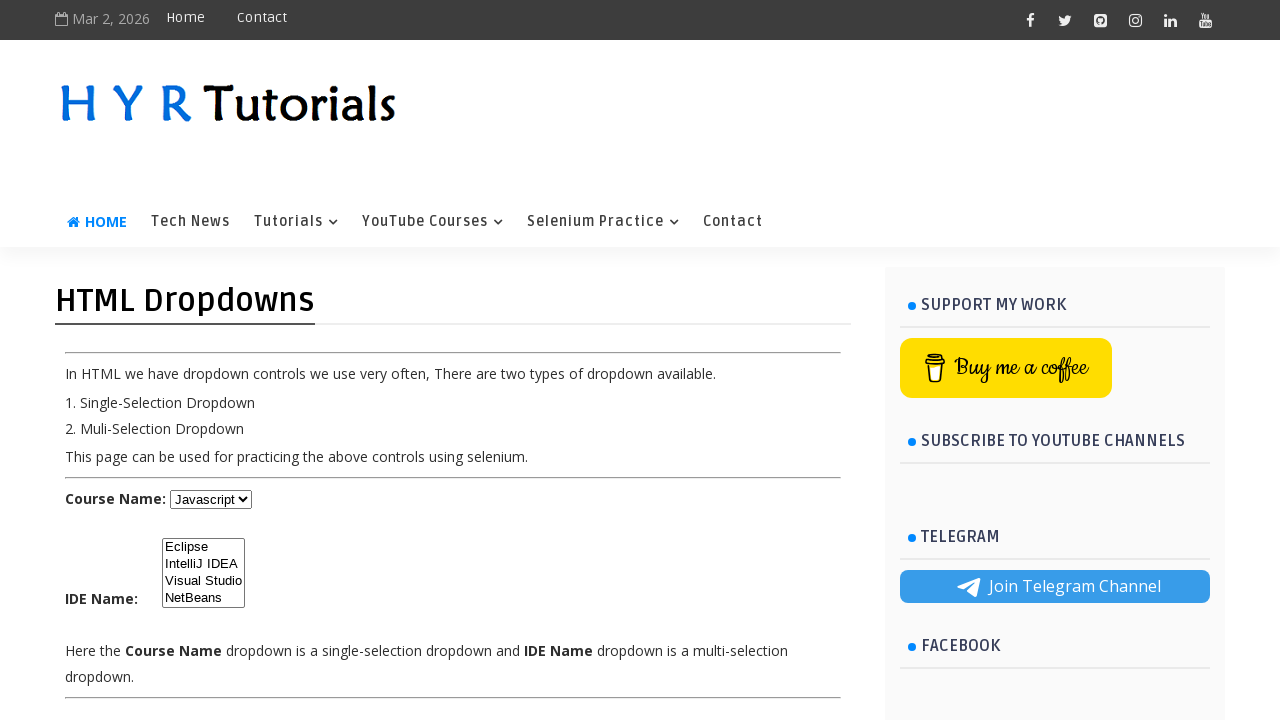

Verified dropdown element is visible on page
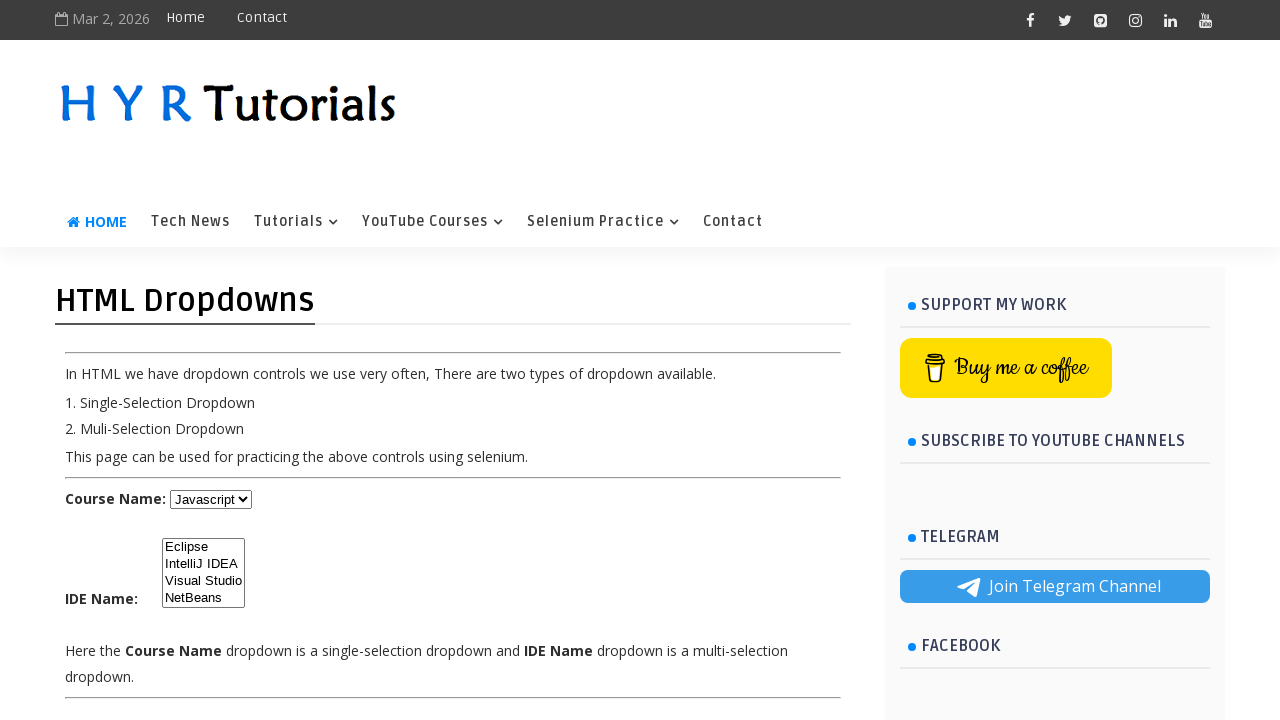

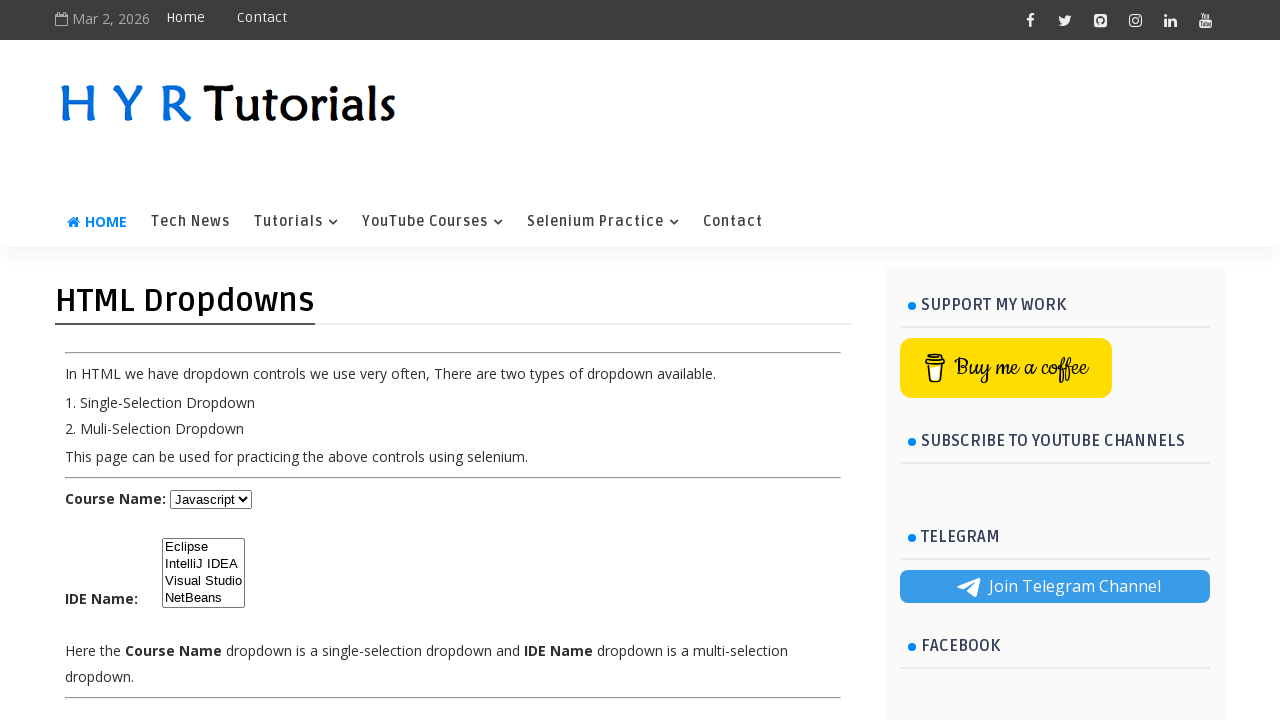